Navigates to a text box form and fills in a username field after waiting for it to be visible

Starting URL: https://demoqa.com/text-box

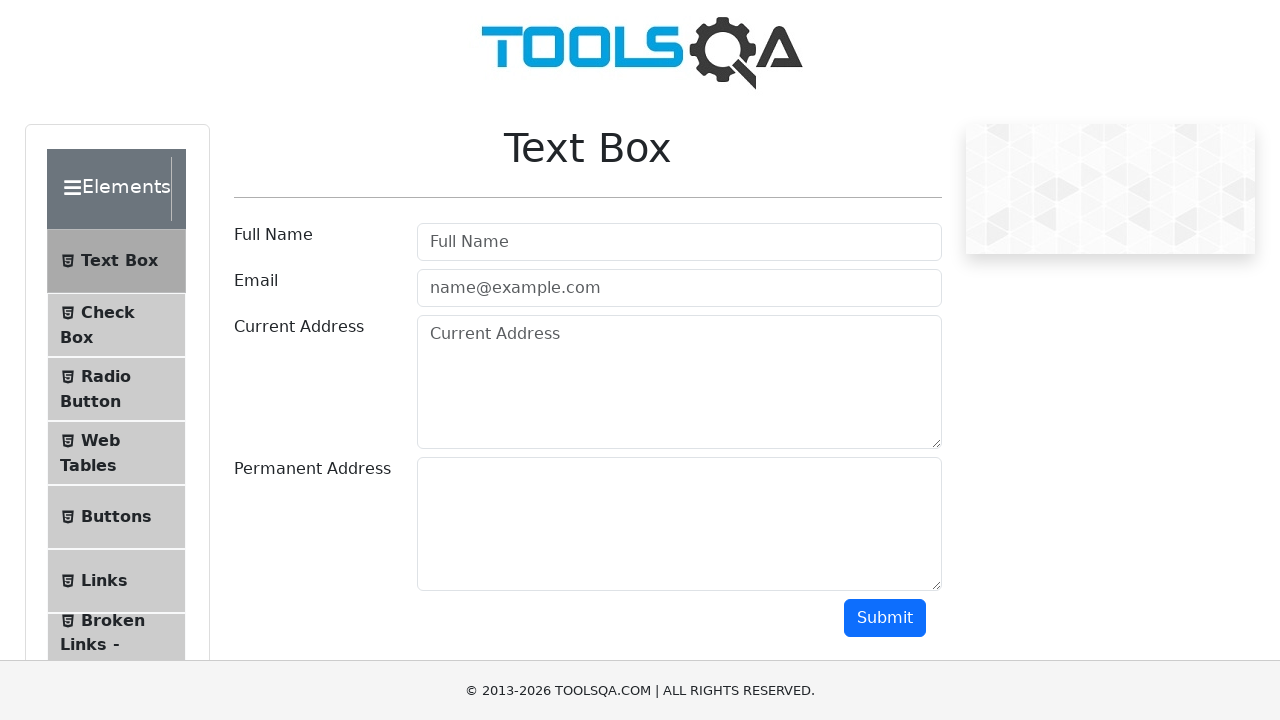

Waited for username field to be visible
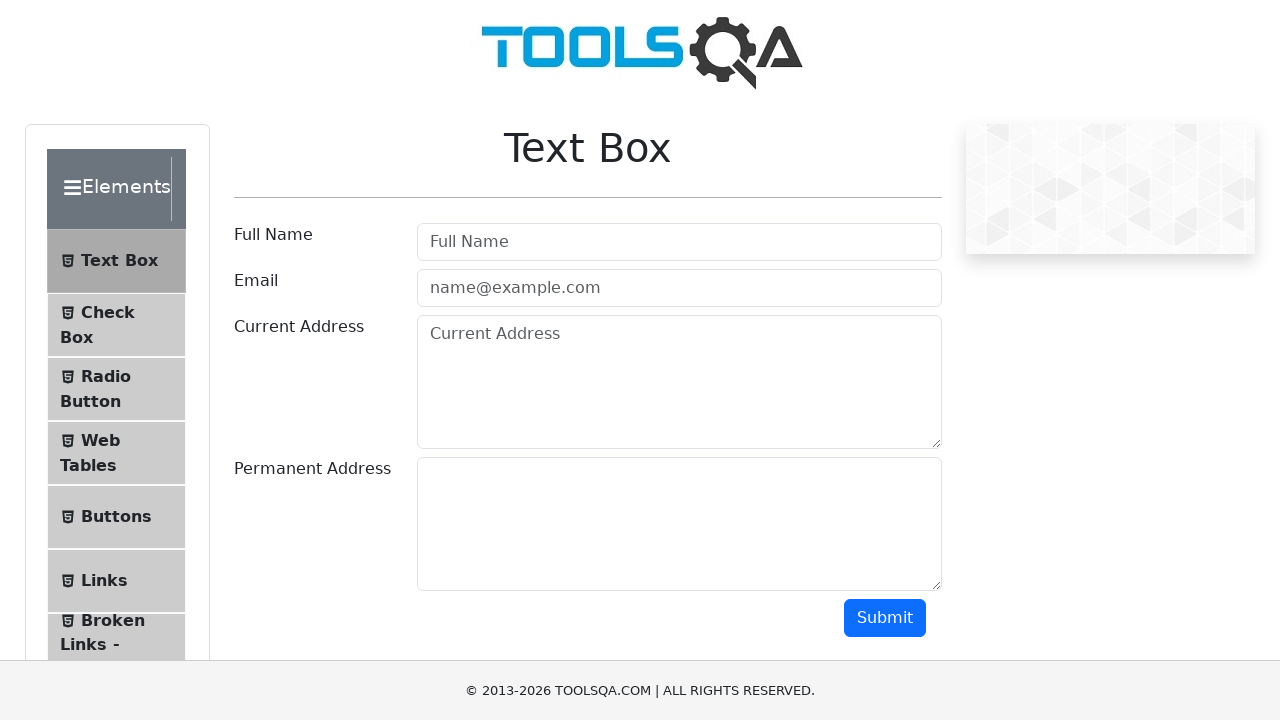

Filled username field with 'Himanshu' on #userName
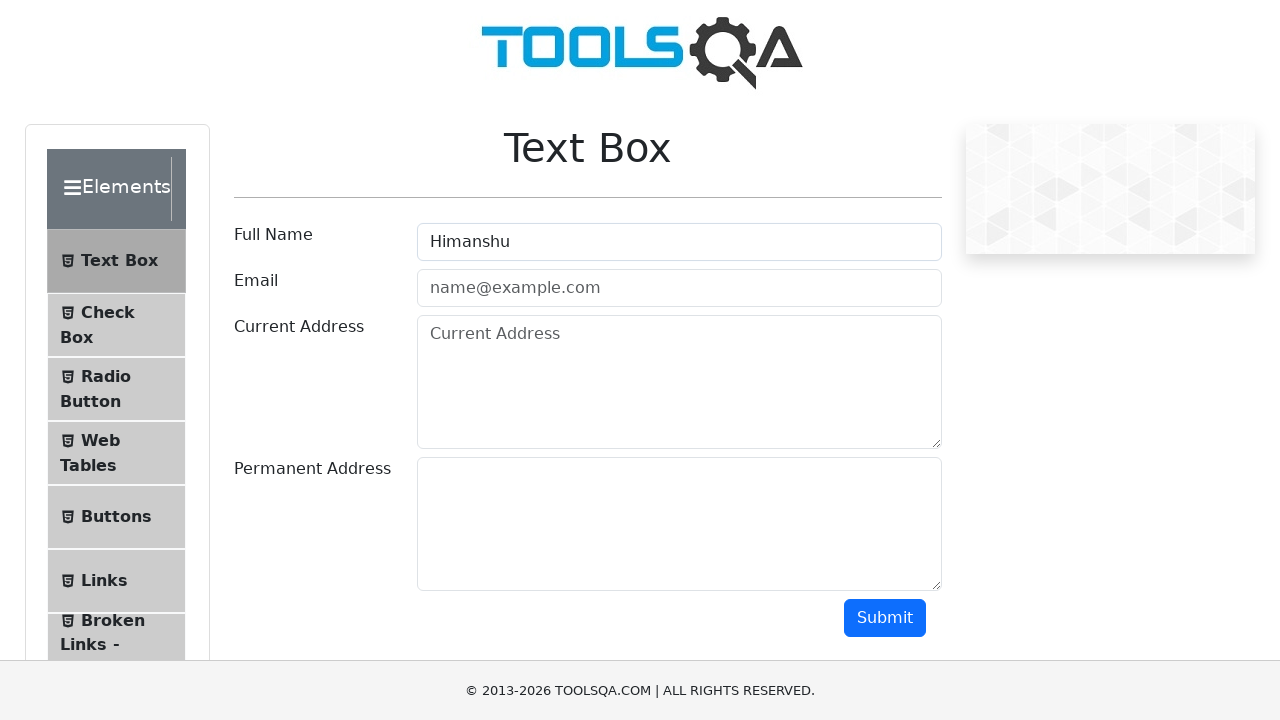

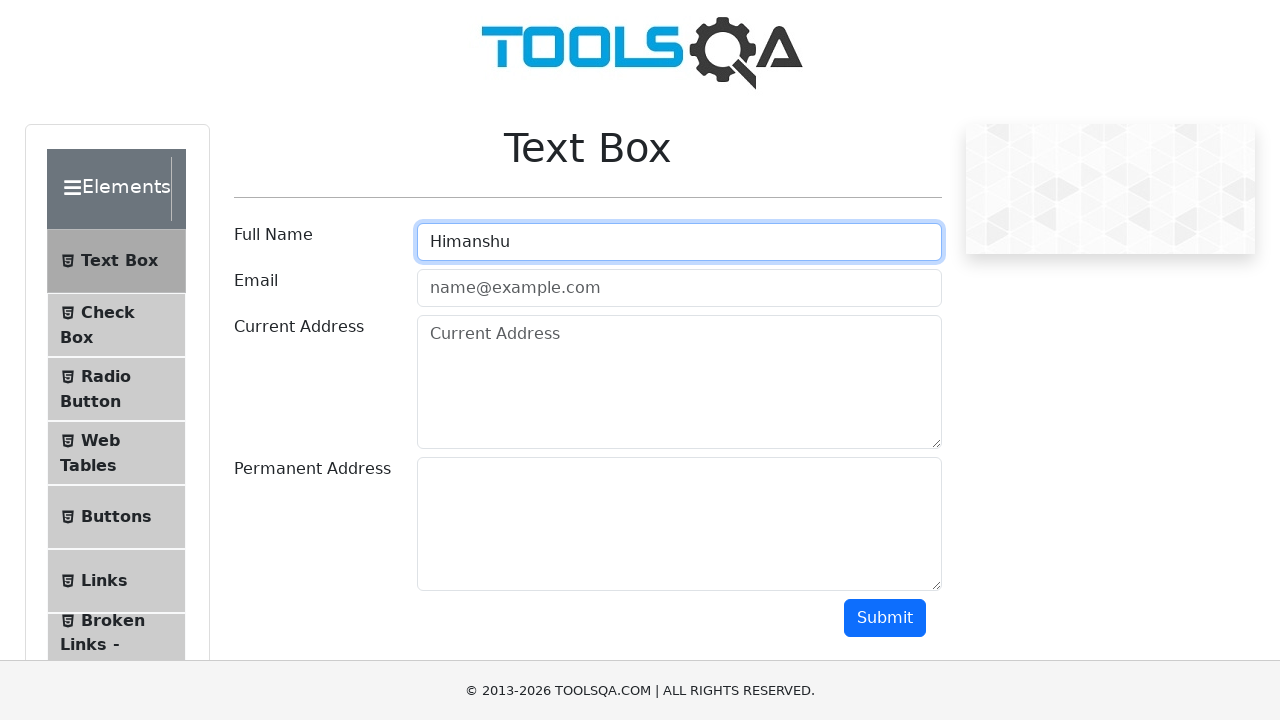